Navigates to the Applitools demo page and clicks the login button to access the main app page, verifying page transitions work correctly.

Starting URL: https://demo.applitools.com

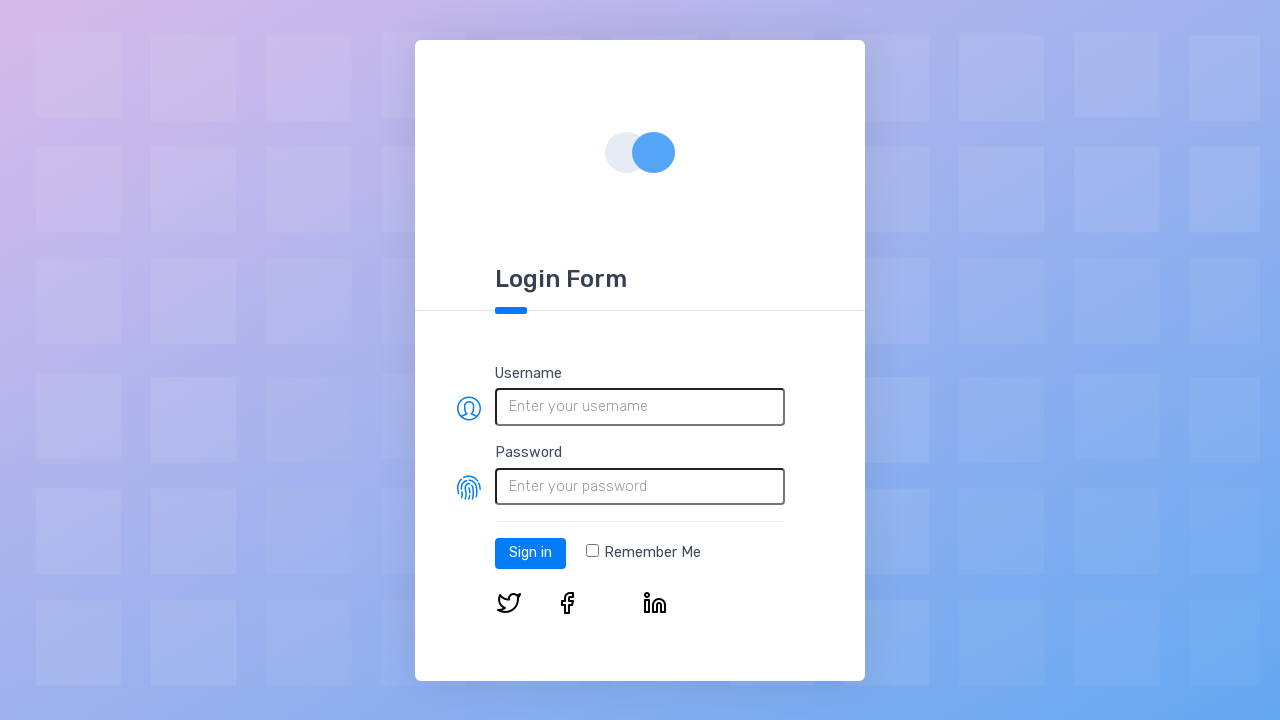

Login button element loaded on Applitools demo page
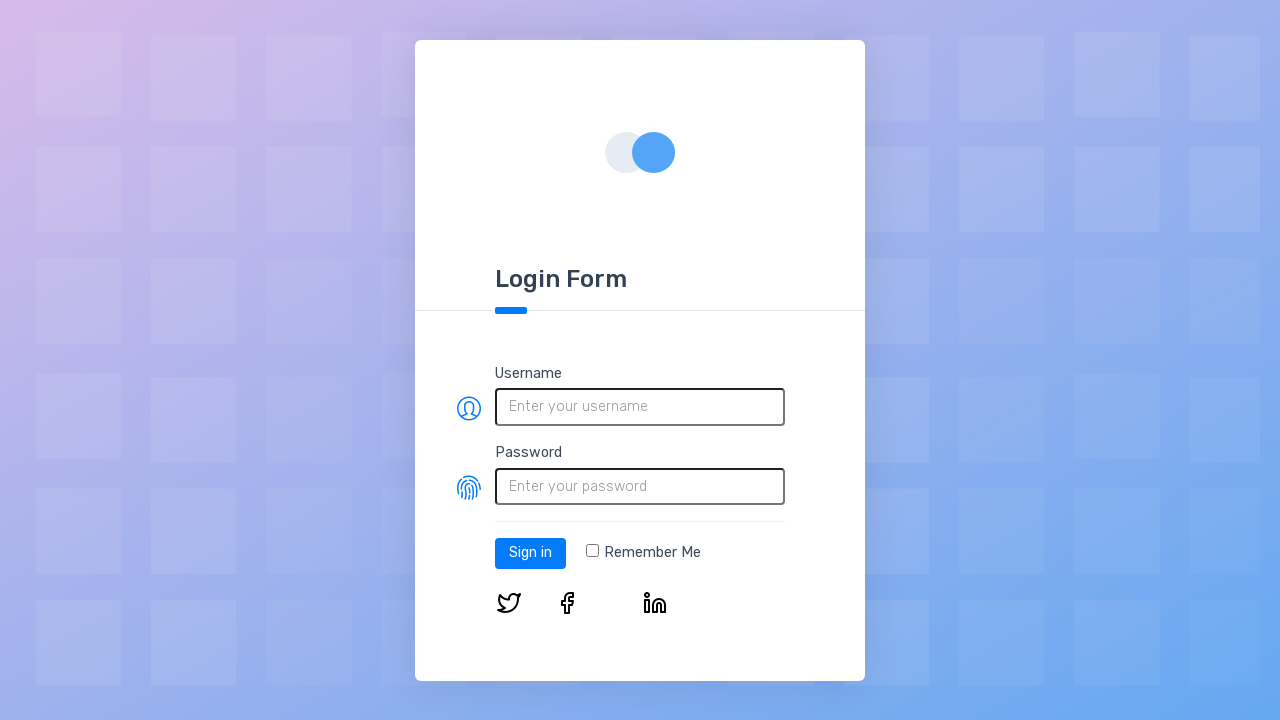

Clicked login button to navigate to main app page at (530, 553) on #log-in
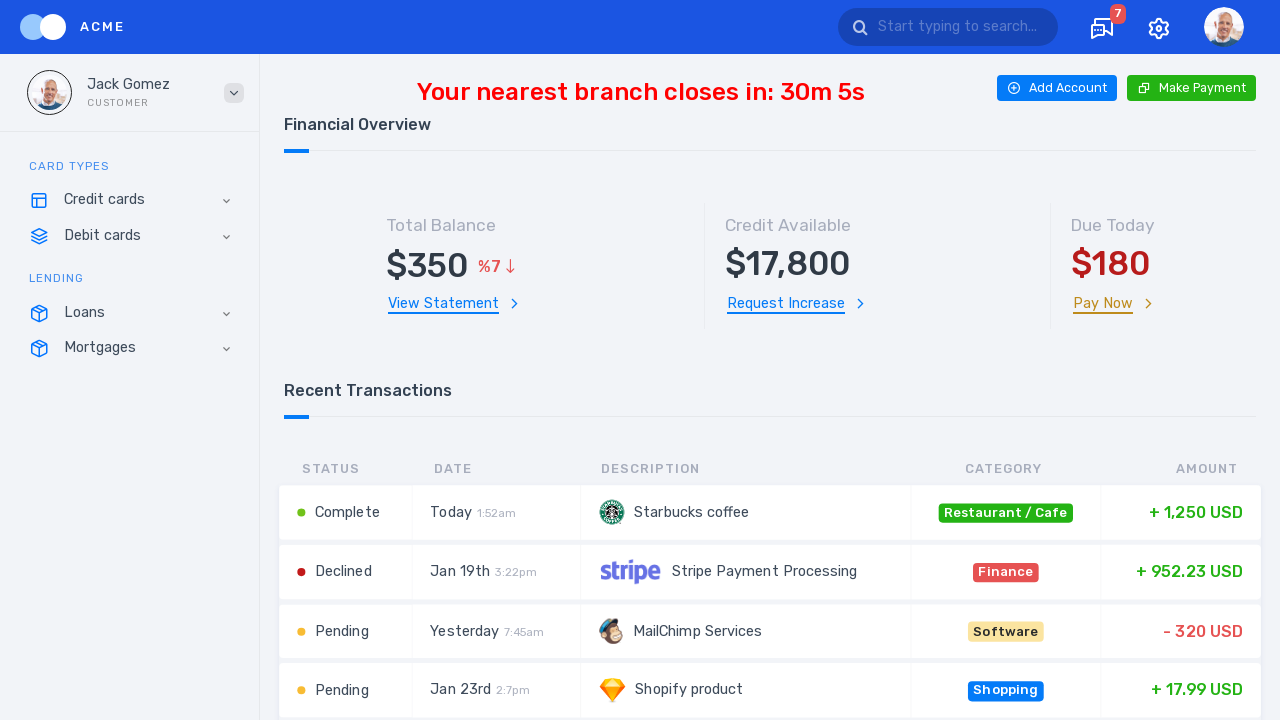

Main app page loaded successfully after login
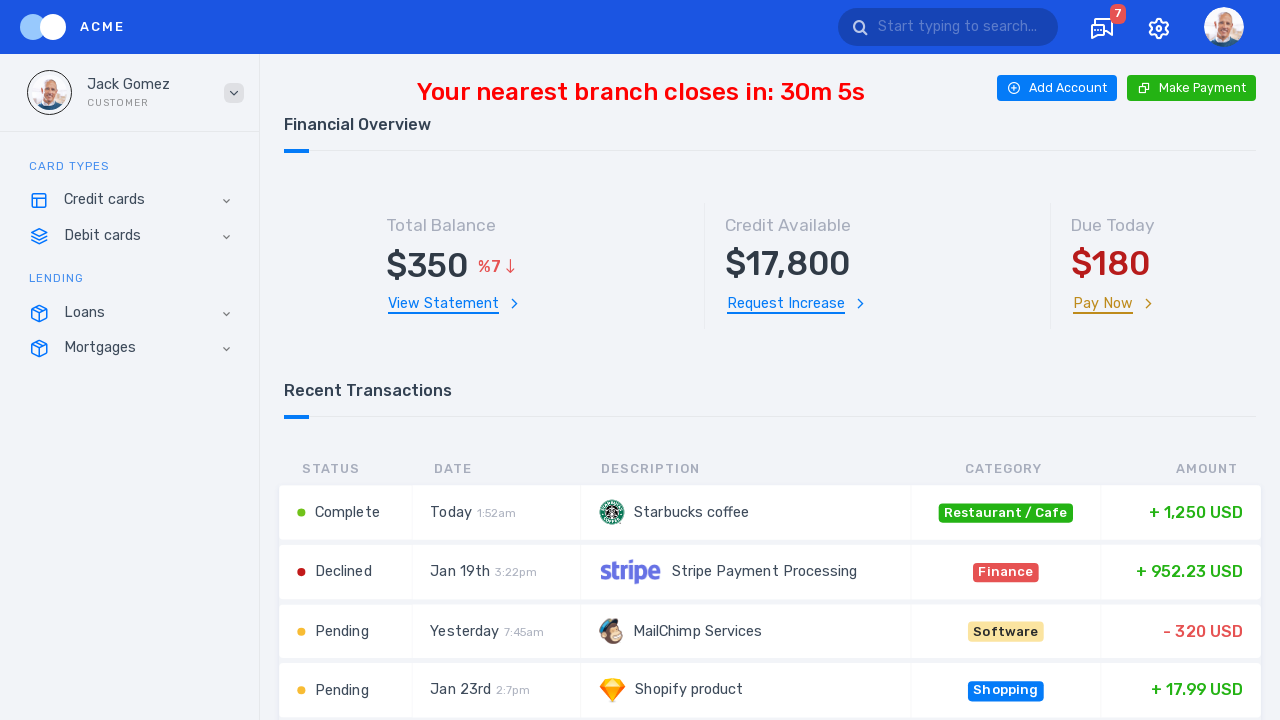

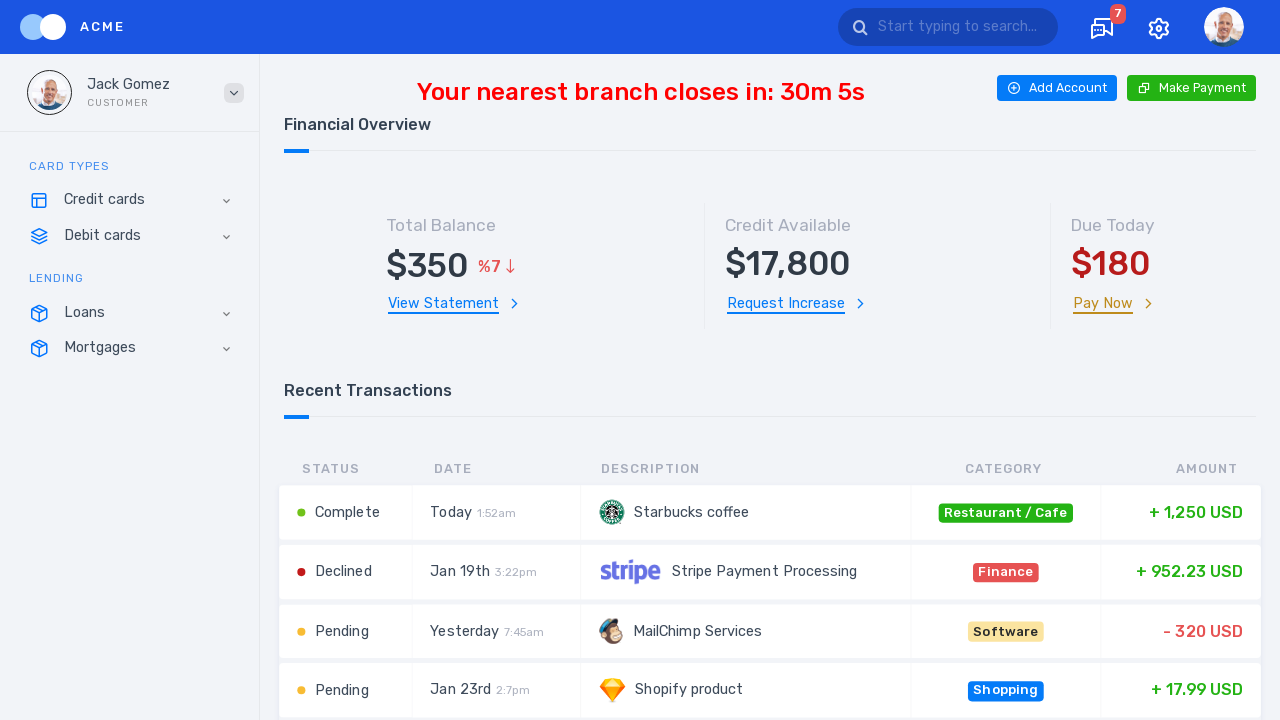